Tests modal dialog functionality by opening a modal with a button click and then closing it using the close button

Starting URL: https://formy-project.herokuapp.com/modal

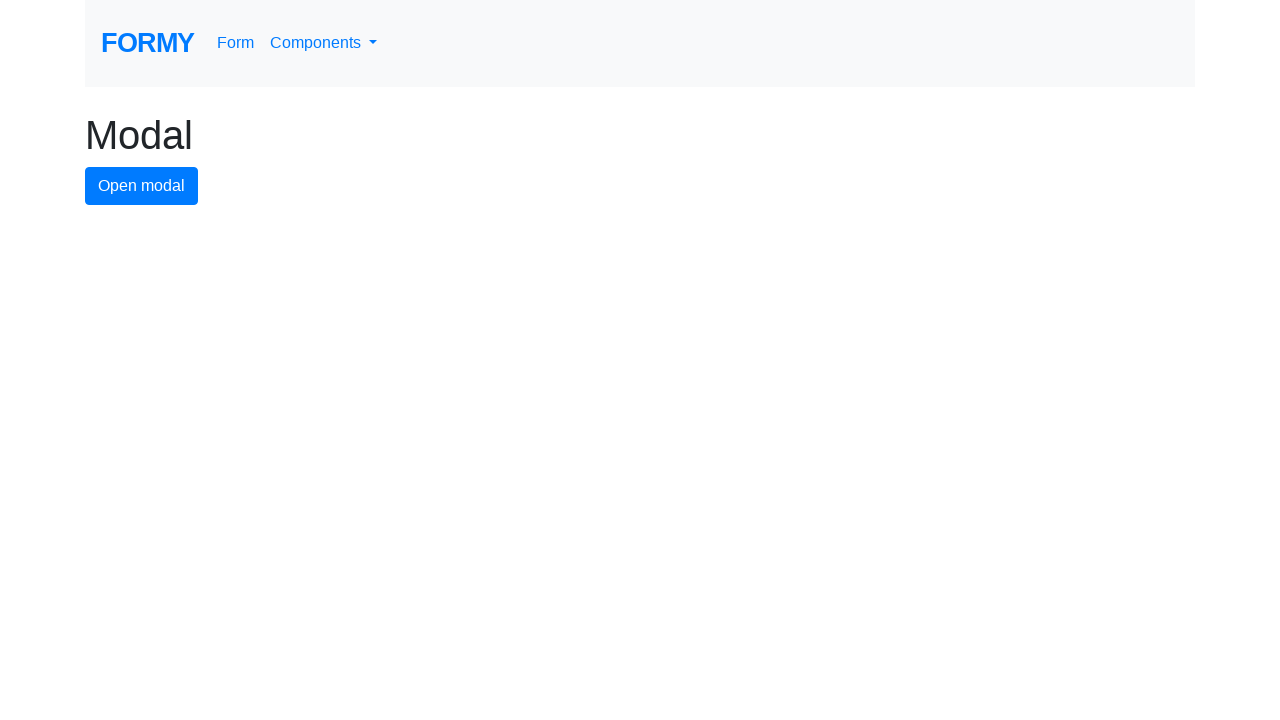

Clicked modal button to open the modal dialog at (142, 186) on #modal-button
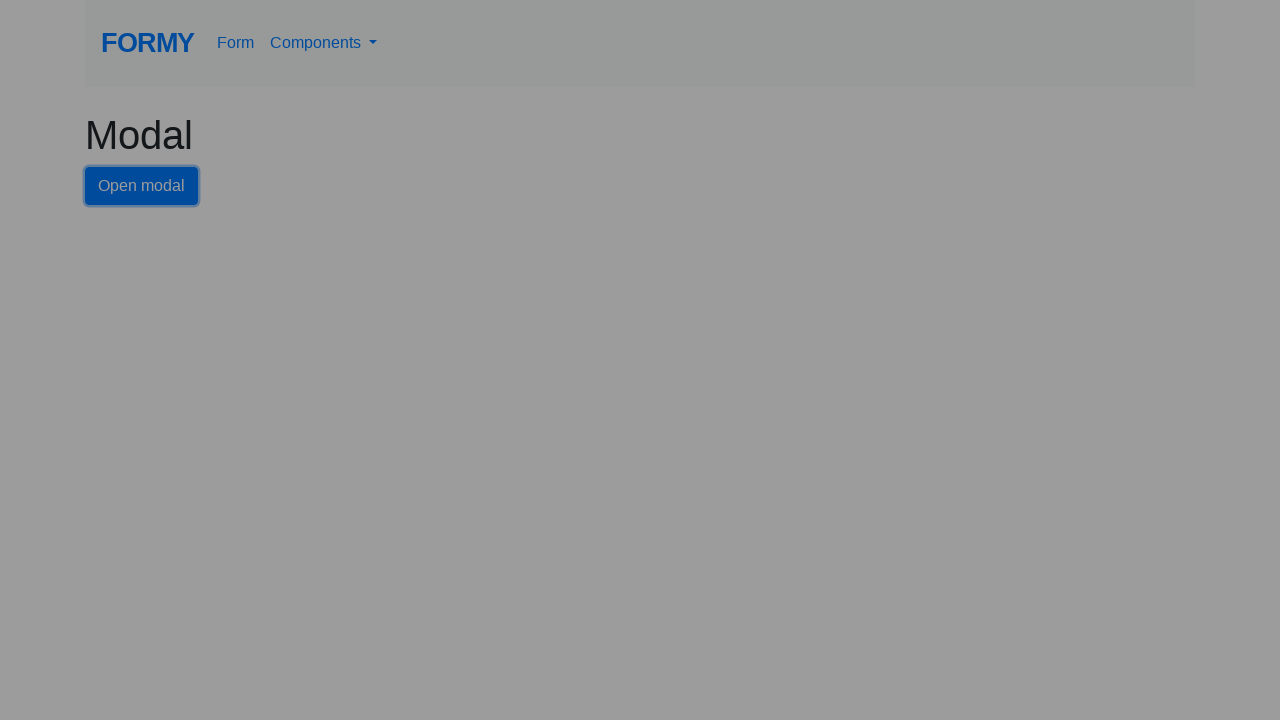

Modal dialog appeared with close button visible
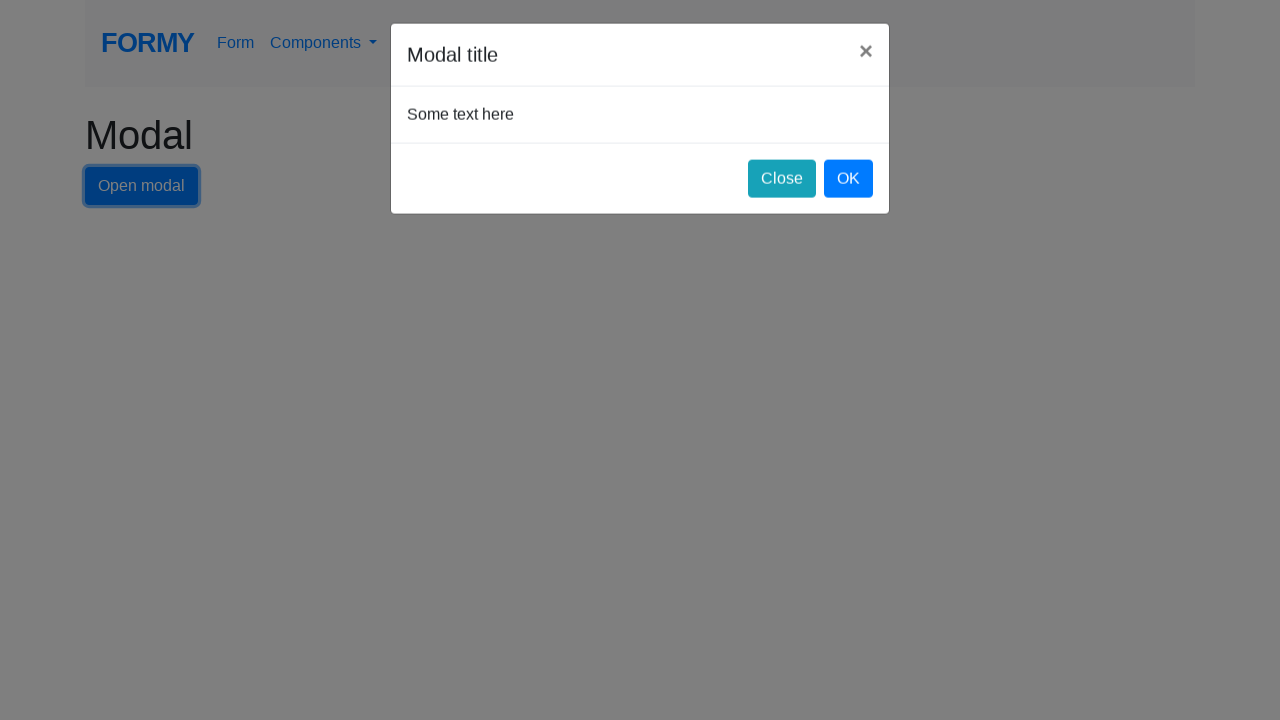

Clicked close button to close the modal dialog at (782, 184) on #close-button
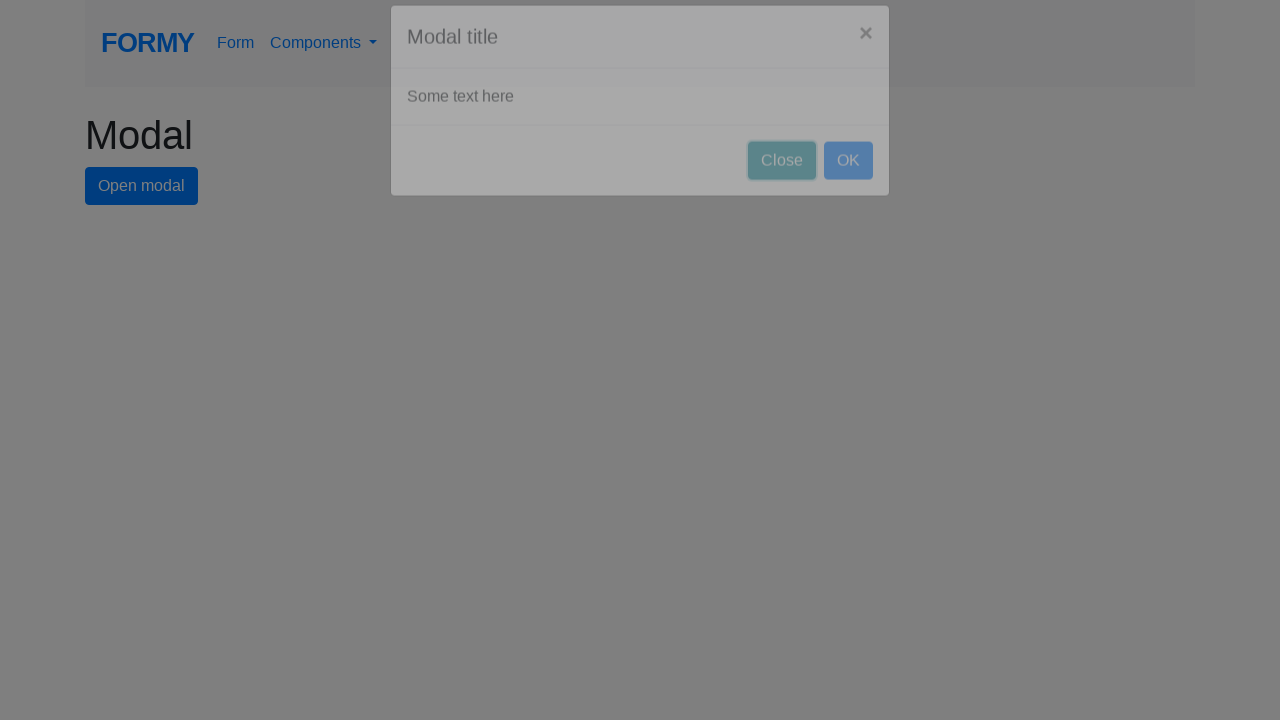

Modal dialog closed successfully
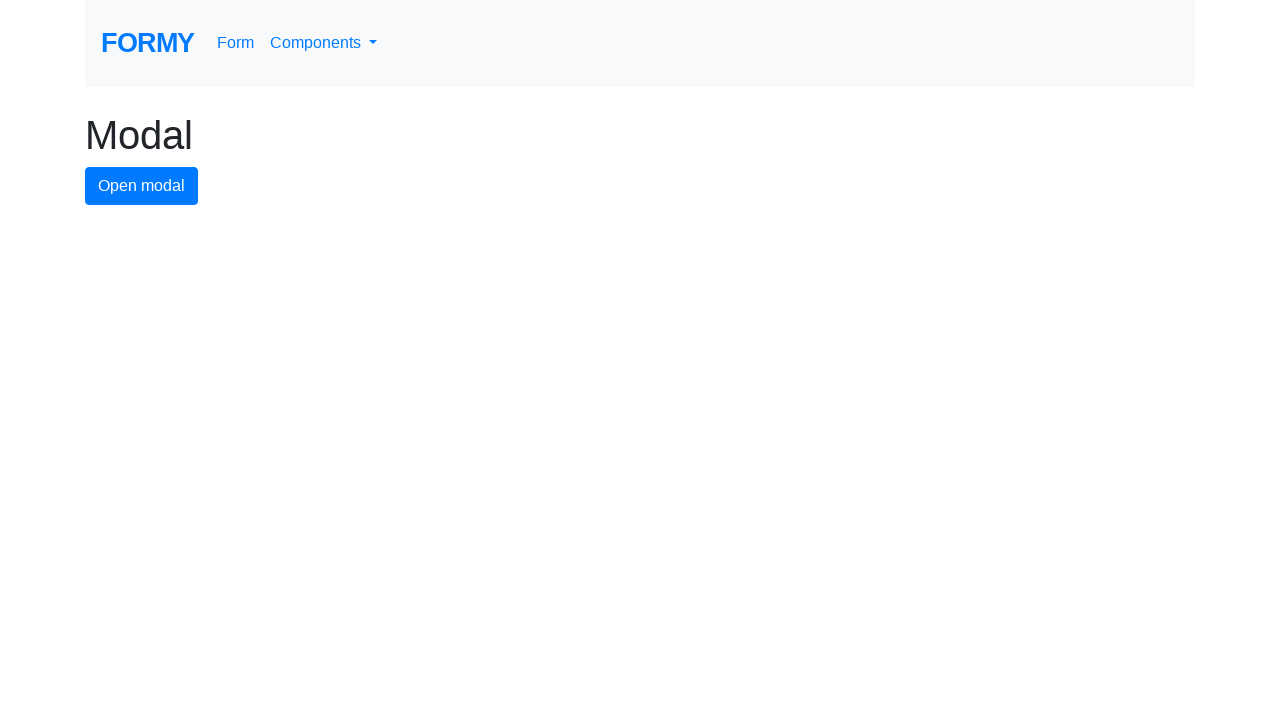

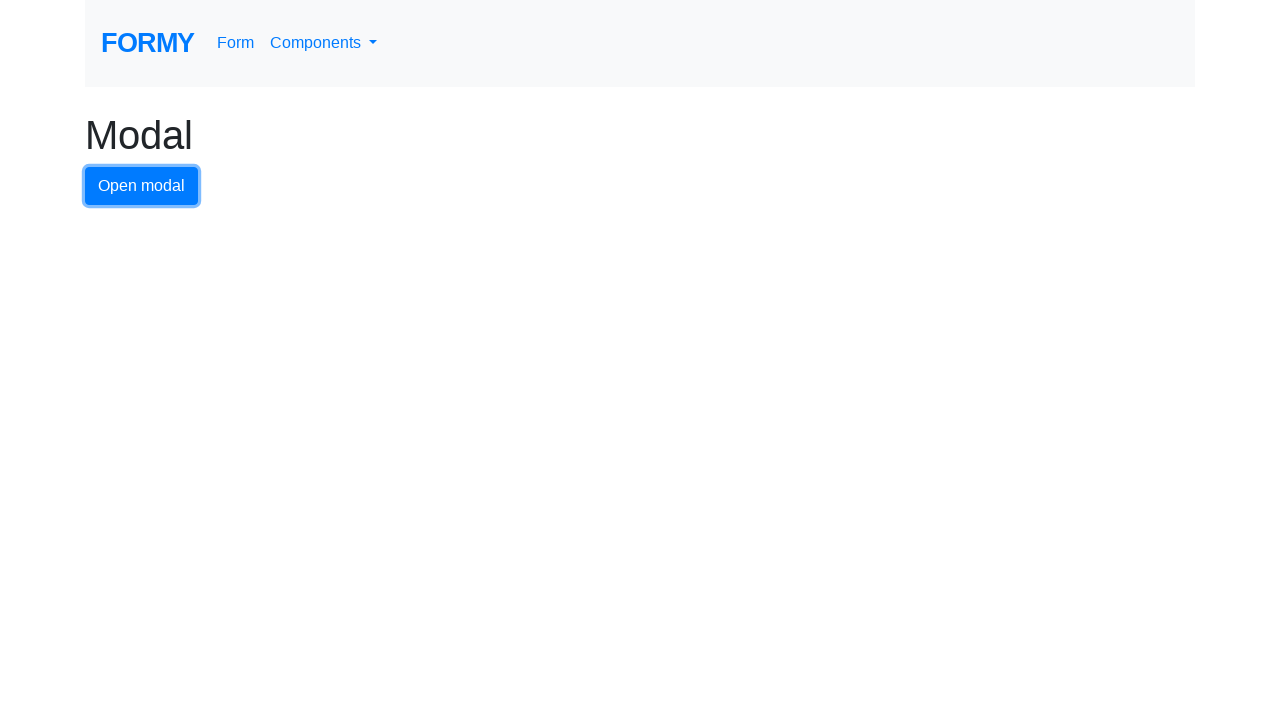